Tests a rate calculator by entering an amount of 1000, clicking the calculate button, and verifying the displayed rate is 5%.

Starting URL: http://iurp.evsis.com/testing/tasas.html?

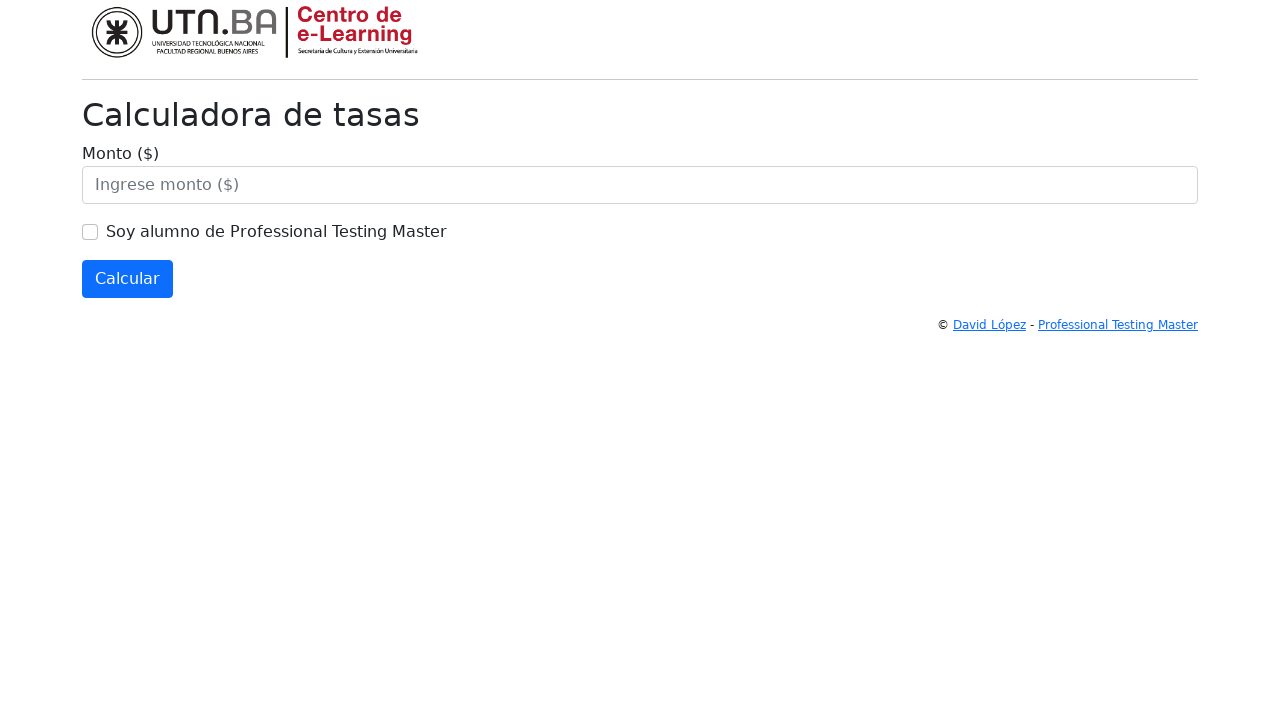

Clicked on the amount input field at (640, 185) on #monto
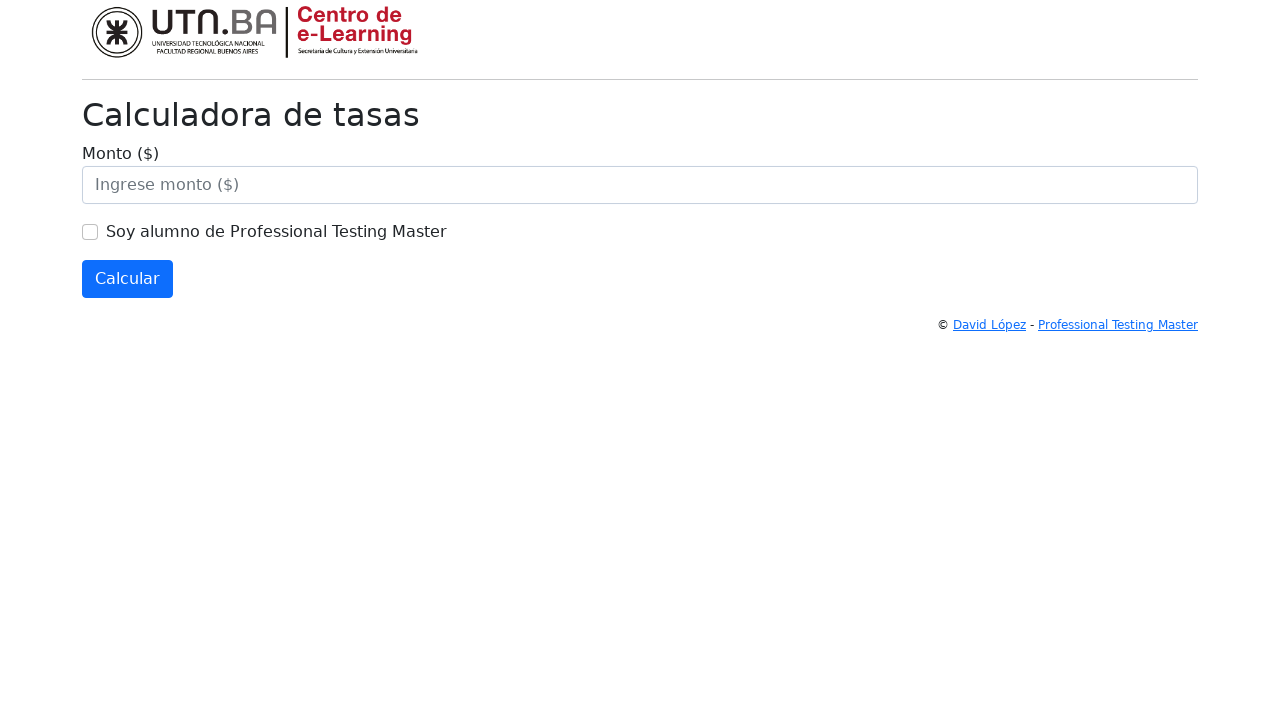

Filled amount field with 1000 on #monto
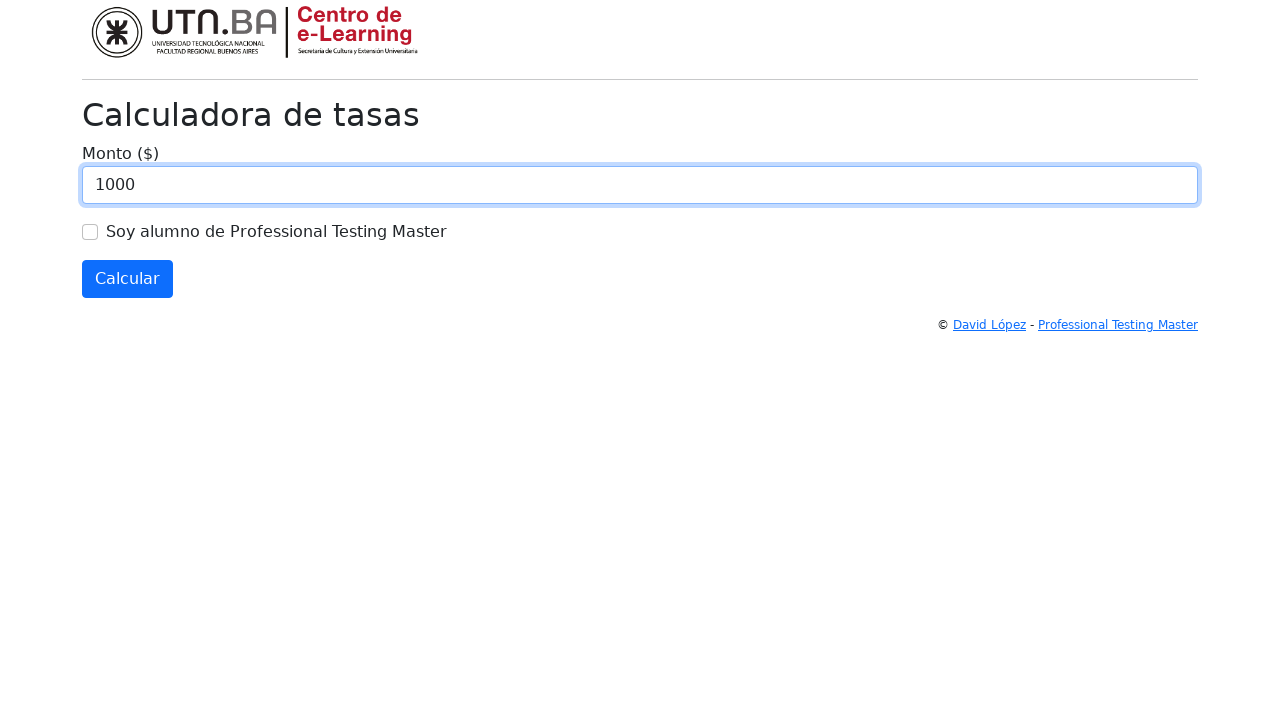

Clicked the calculate button at (128, 279) on #calcular
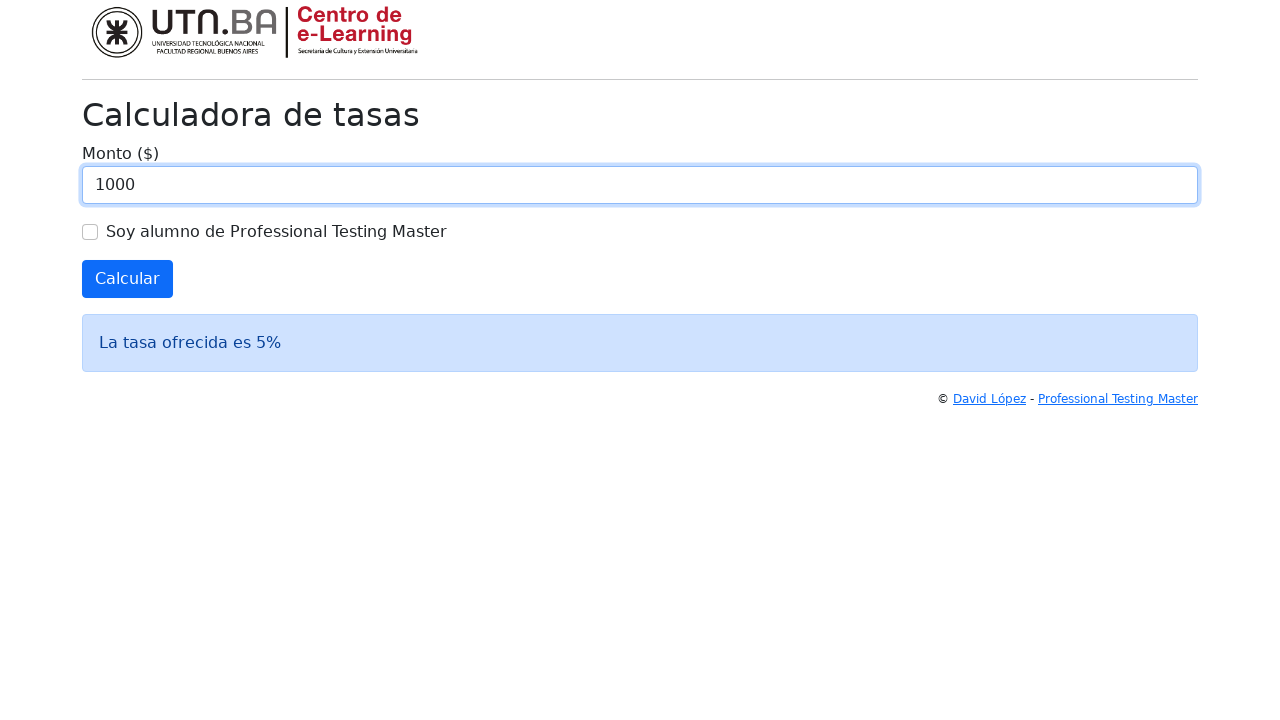

Rate result element loaded
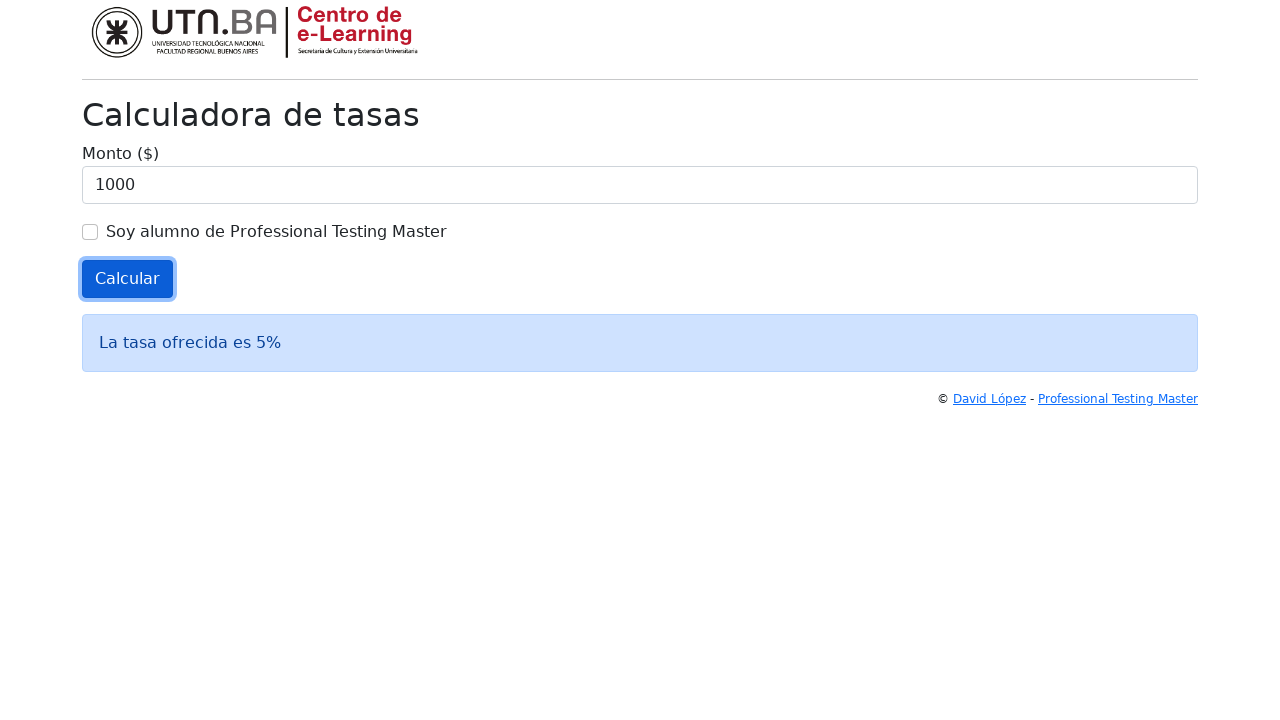

Retrieved result text: 'La tasa ofrecida es 5%'
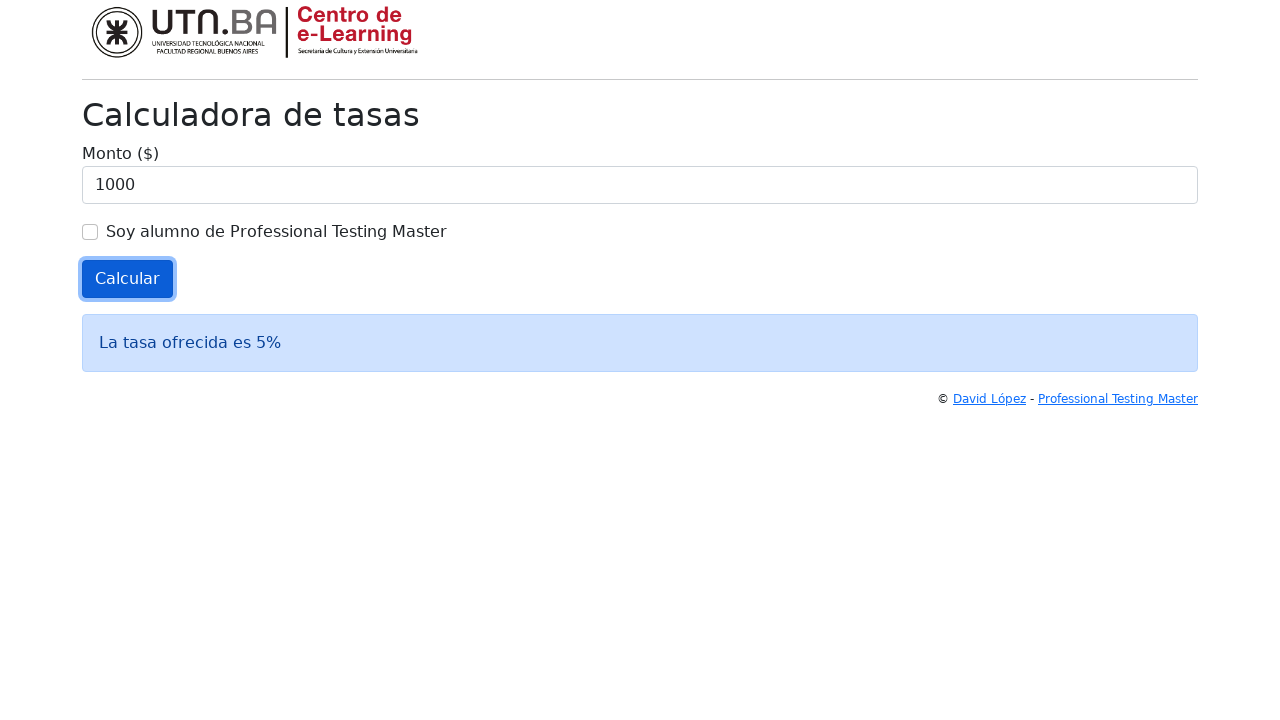

Verified that the displayed rate is 5%
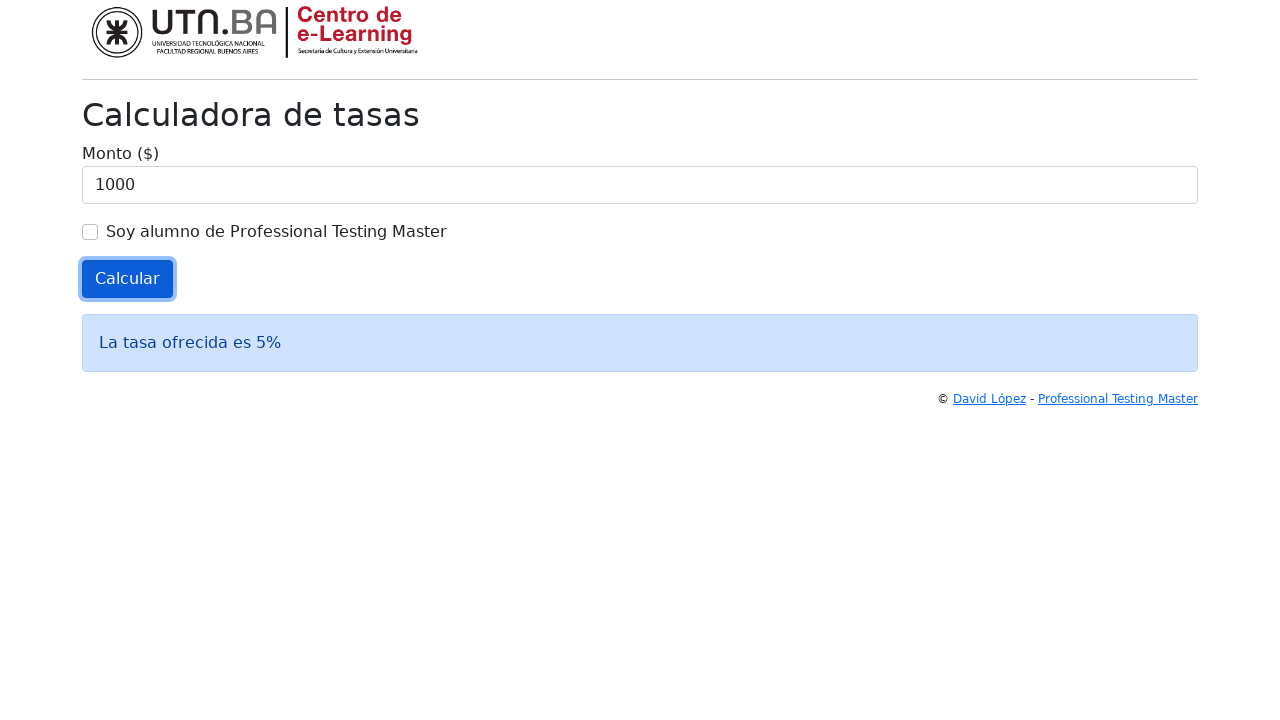

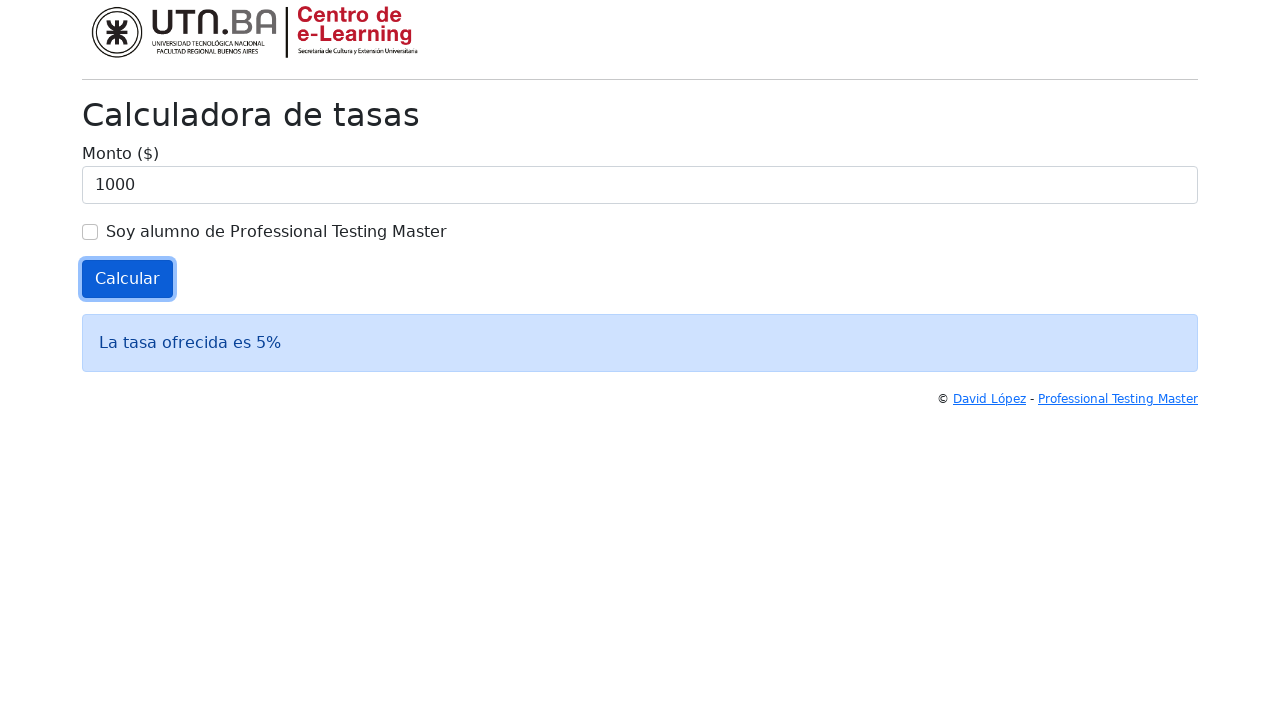